Tests keyboard and mouse actions on a practice site including clicking a checkbox, double-clicking to highlight text, typing in uppercase using shift key, and performing drag and drop operations.

Starting URL: https://chandanachaitanya.github.io/selenium-practice-site/

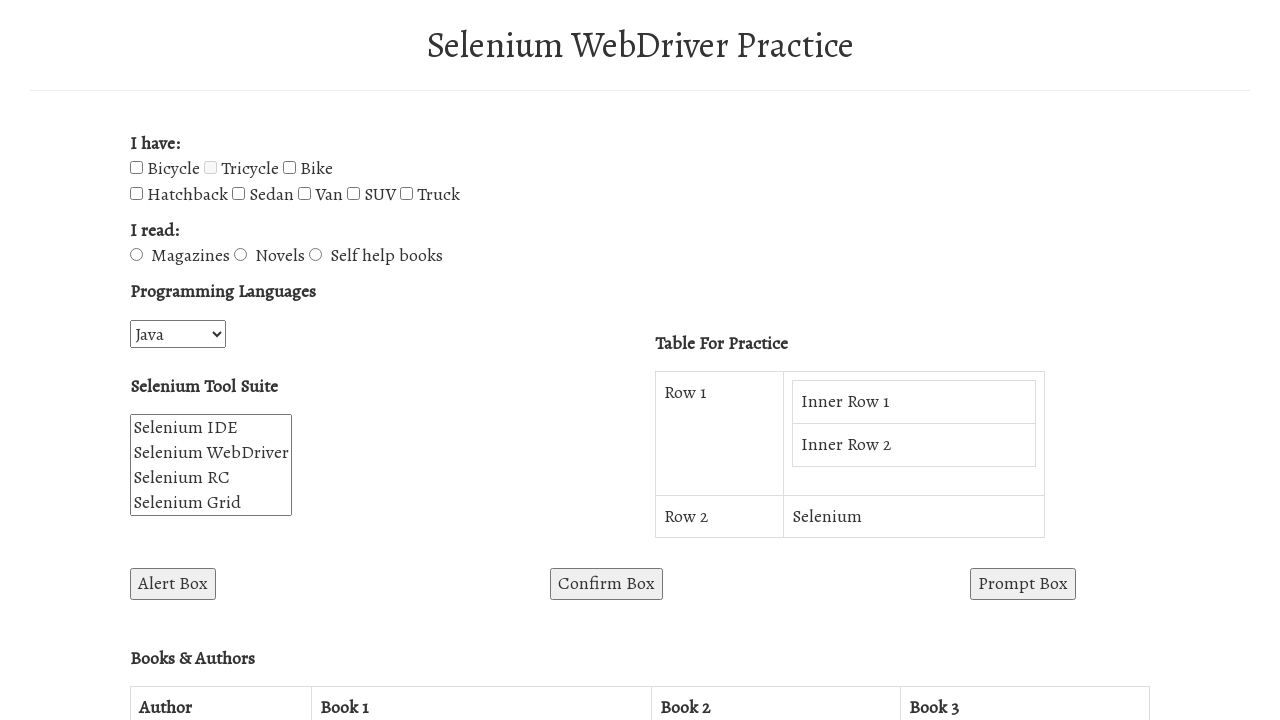

Navigated to the selenium practice site
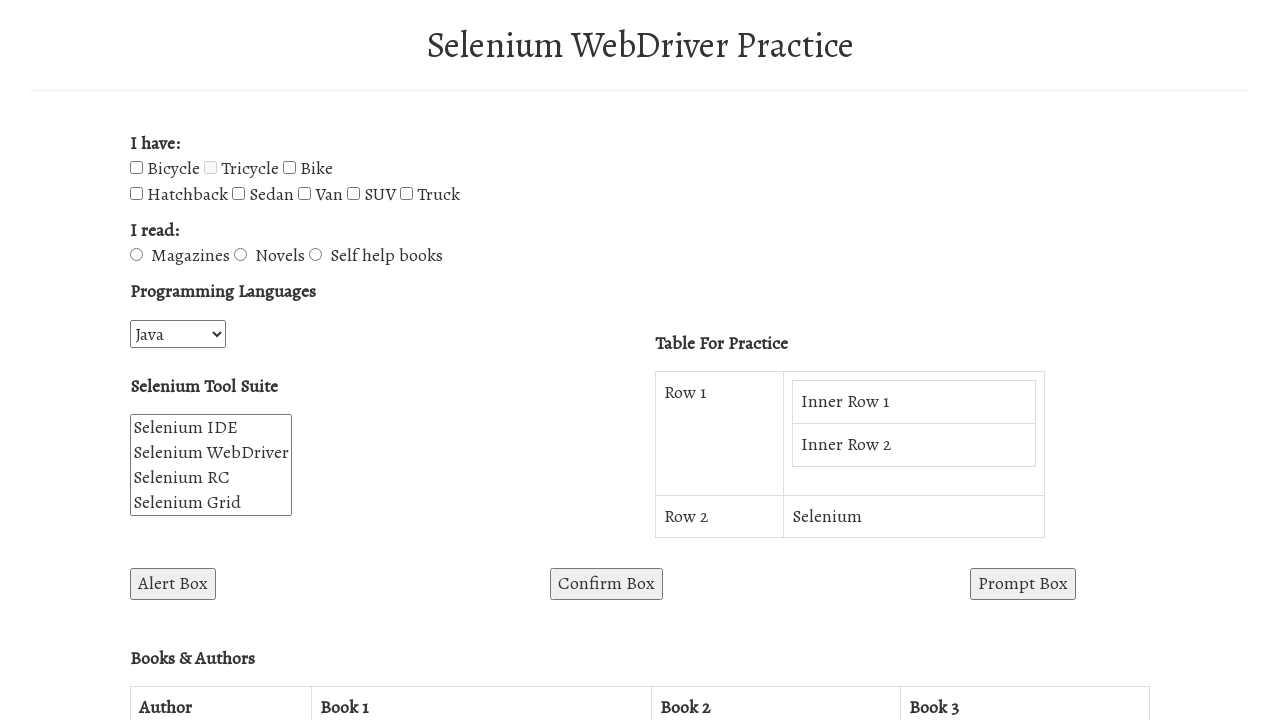

Clicked on the message text box at (298, 401) on #enterText
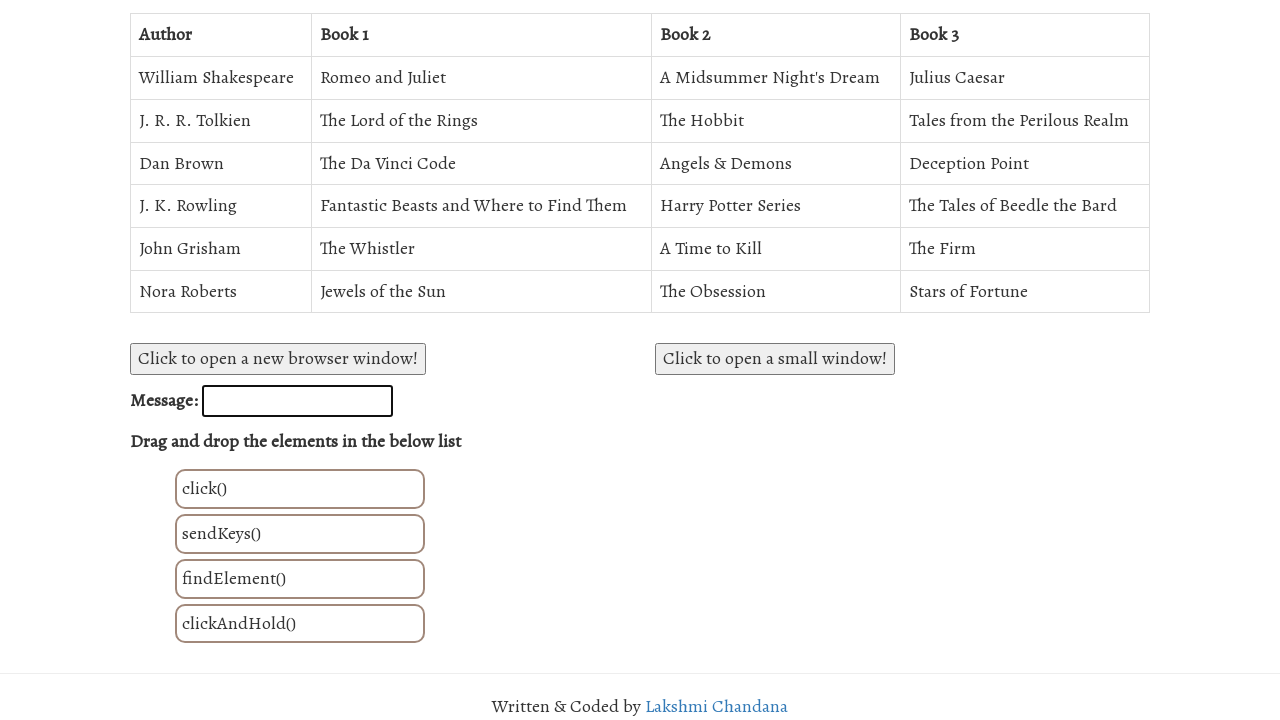

Pressed Shift key down
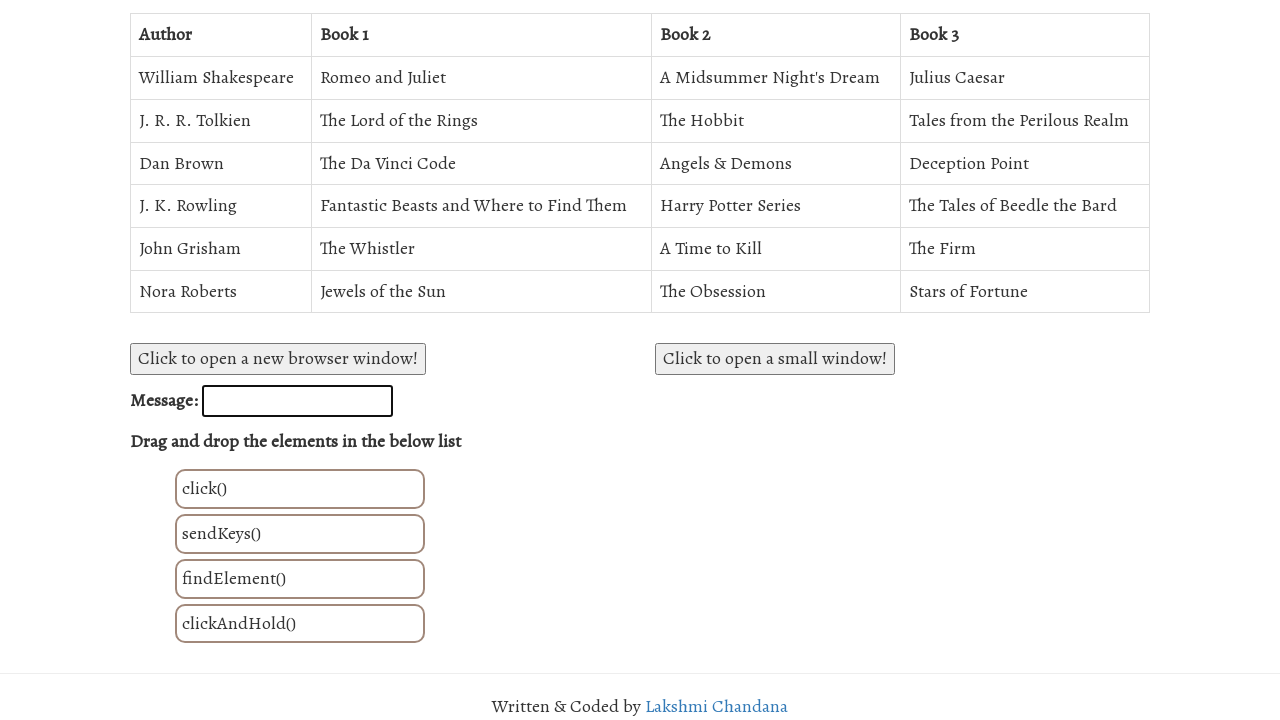

Typed 'hi there' in uppercase using shift key on #enterText
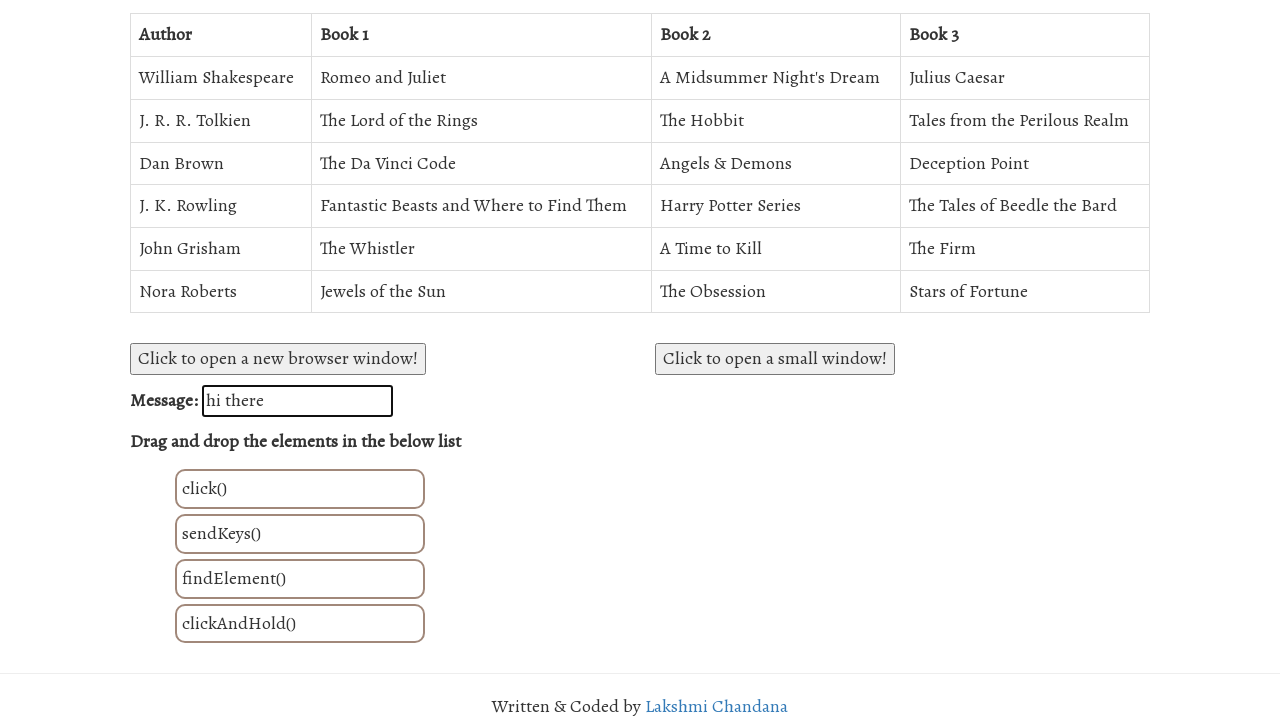

Released Shift key
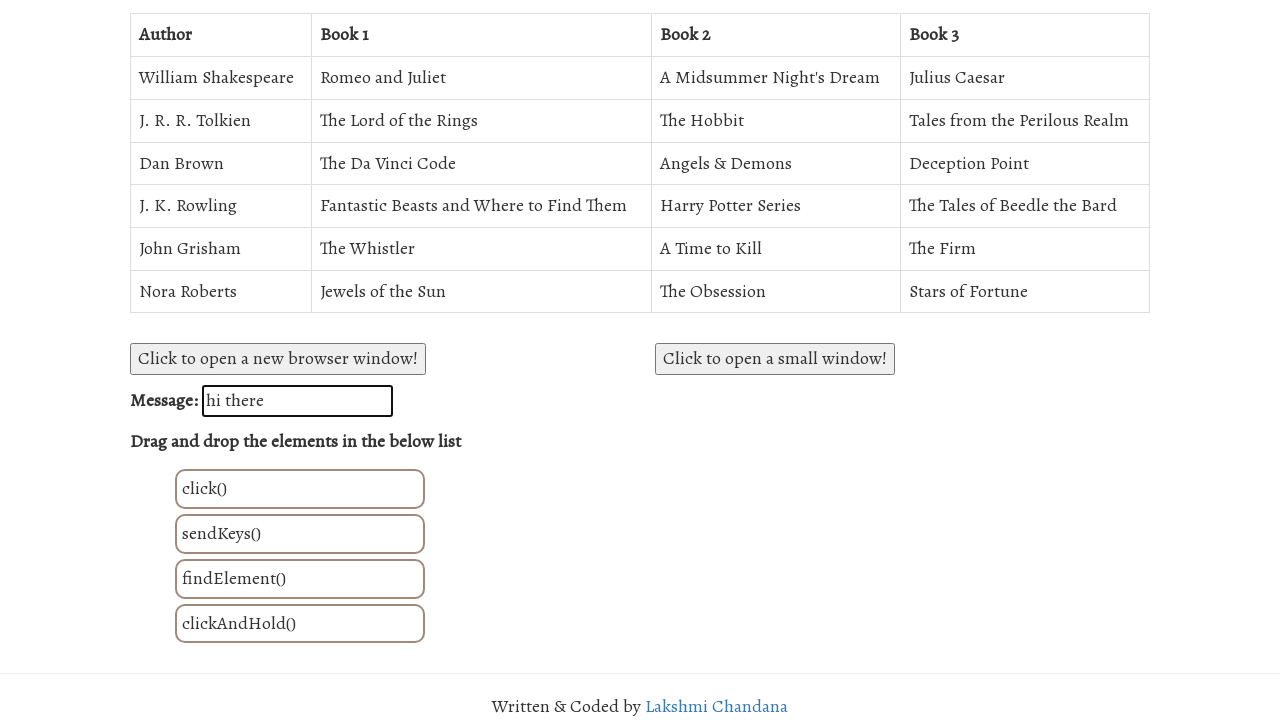

Clicked the Bicycle checkbox at (136, 168) on input[name='vehicle1']
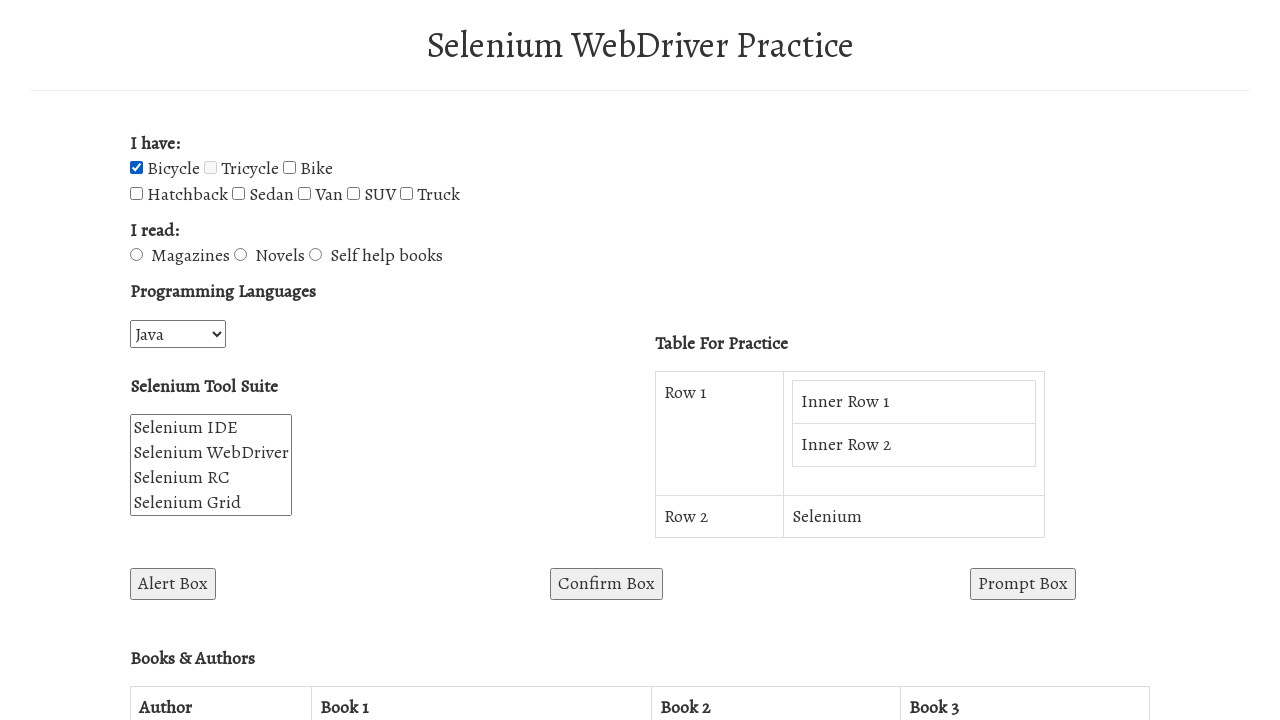

Double-clicked the Message label text to highlight it at (164, 401) on #labelText
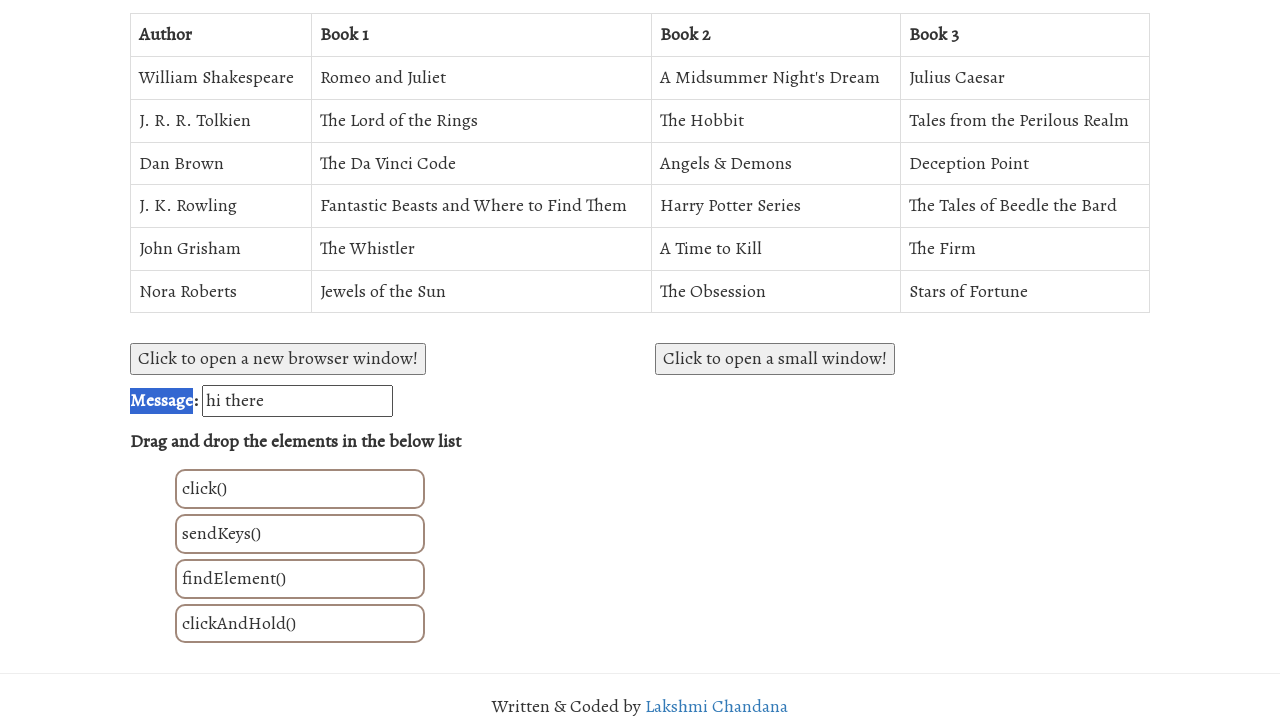

Retrieved bounding box of the draggable element
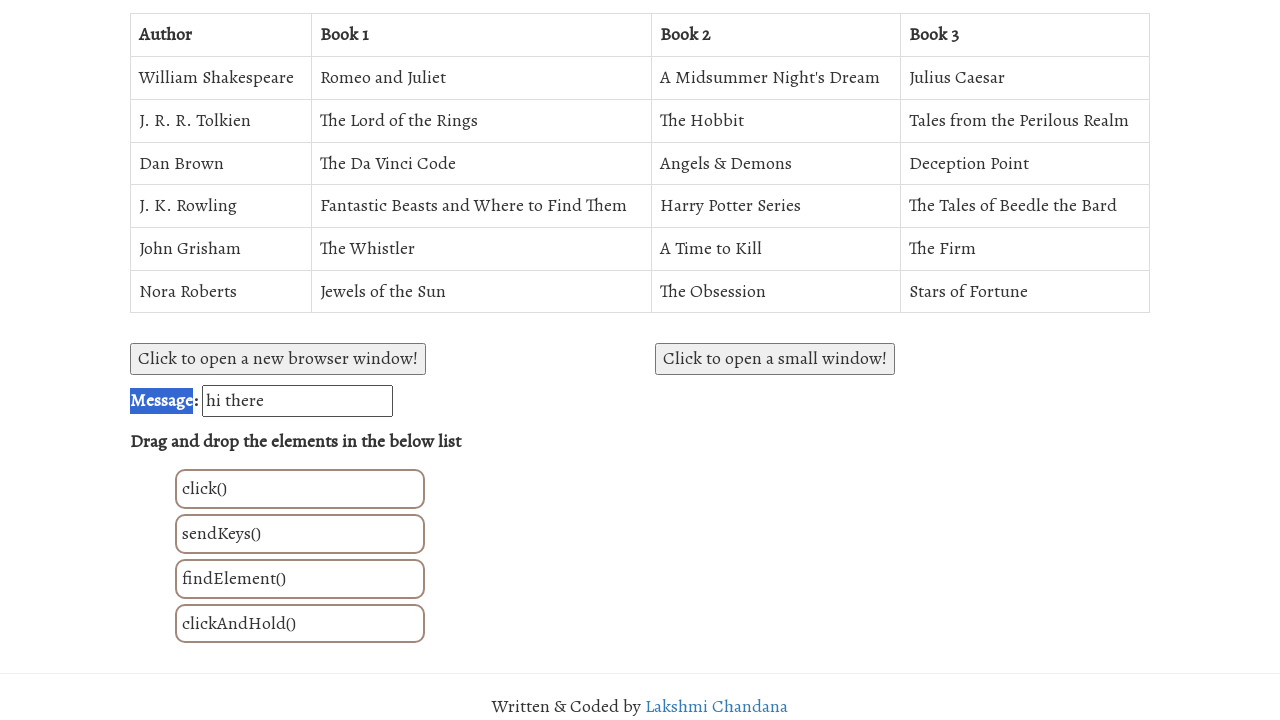

Moved mouse to the center of the draggable element at (300, 489)
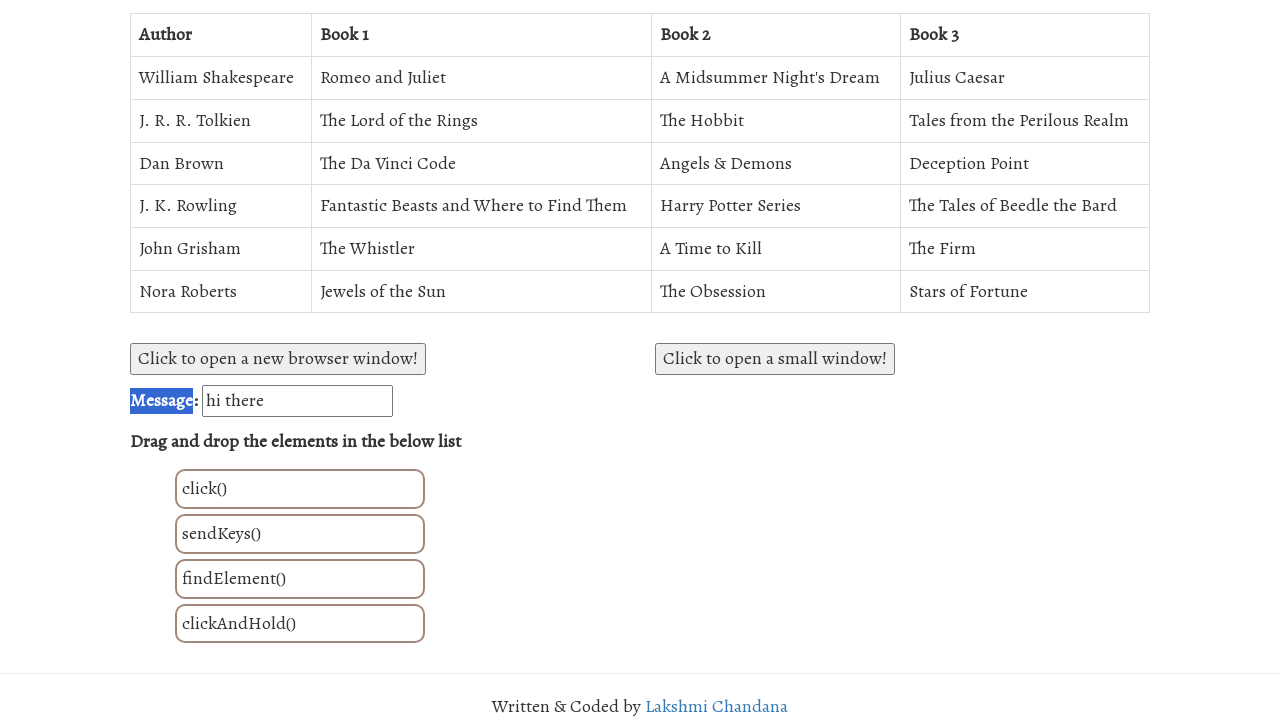

Pressed mouse button down to start drag at (300, 489)
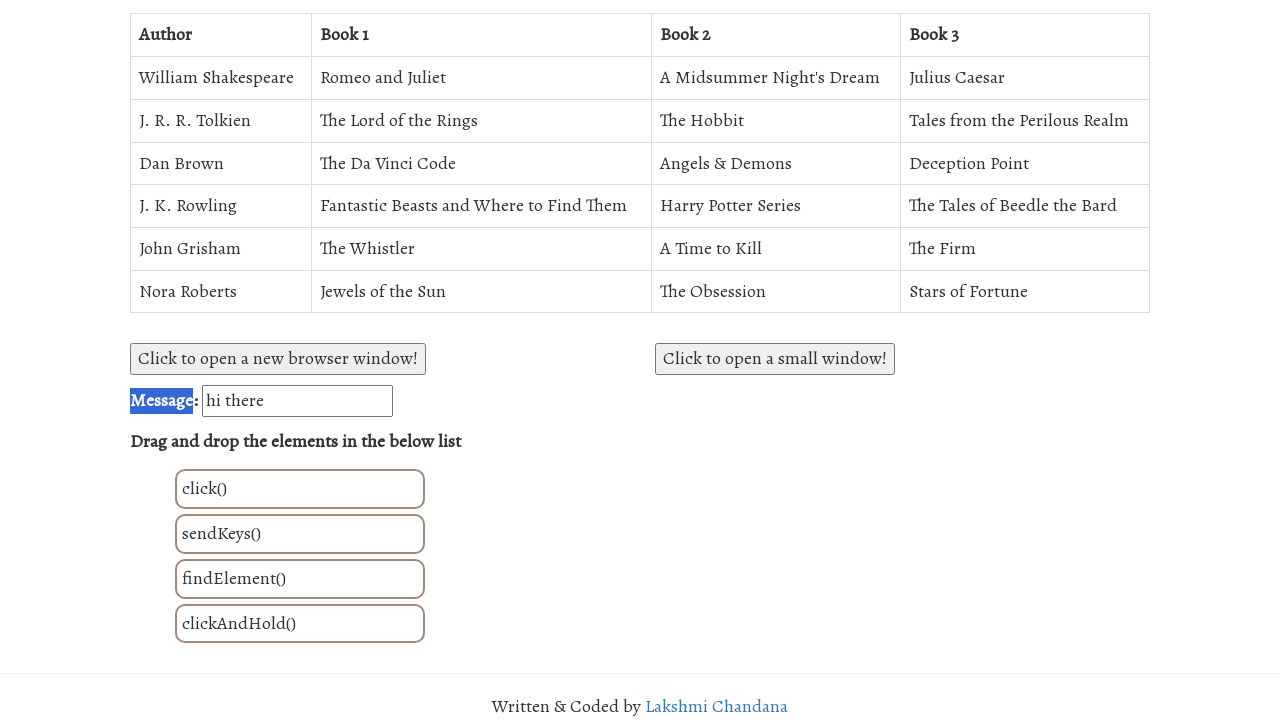

Dragged element by offset (50, 100) at (350, 589)
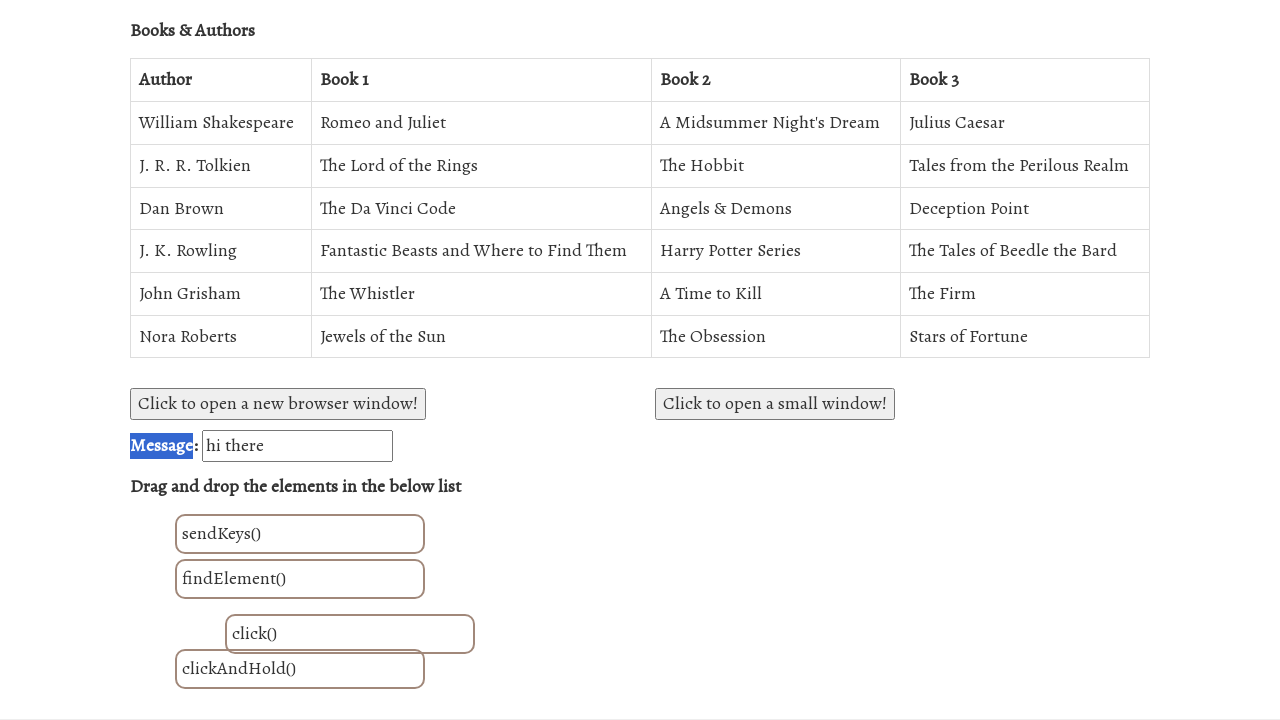

Released mouse button to complete drag and drop at (350, 589)
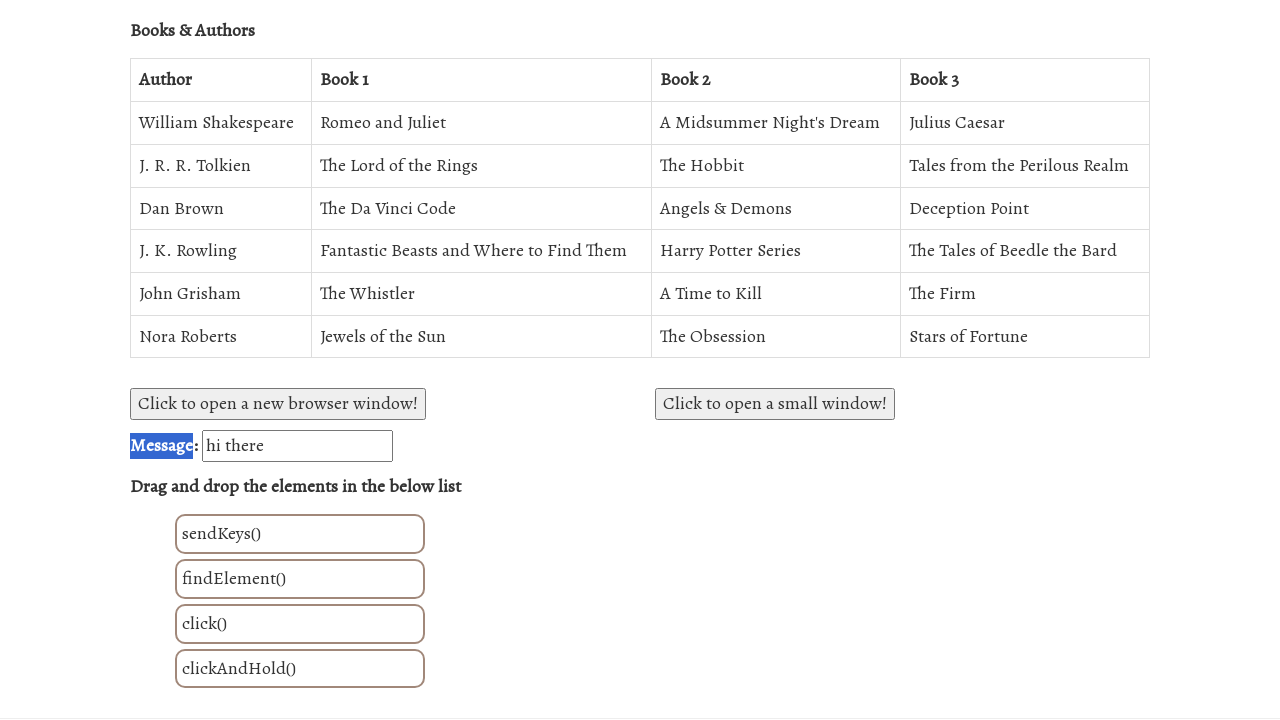

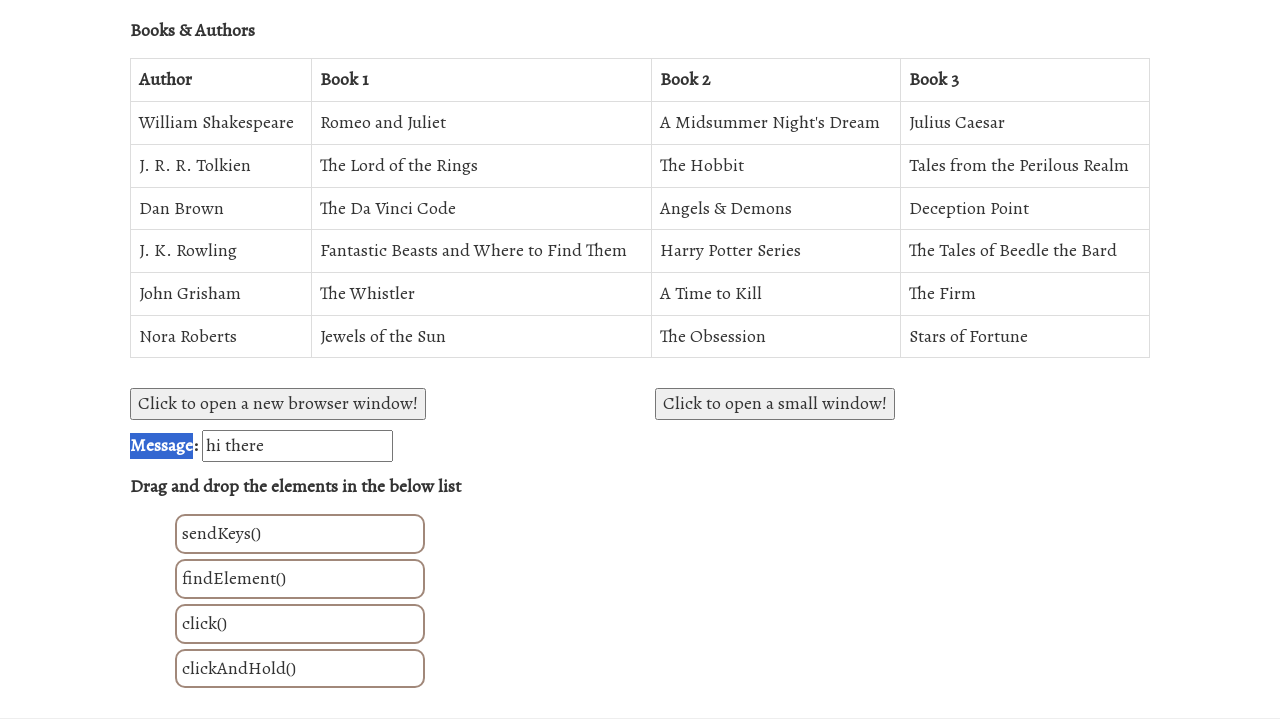